Tests that todos are stored in localStorage with the correct keys ('title' and 'completed') by adding a todo and inspecting the localStorage data structure

Starting URL: https://todomvc.com/examples/typescript-angular/#/

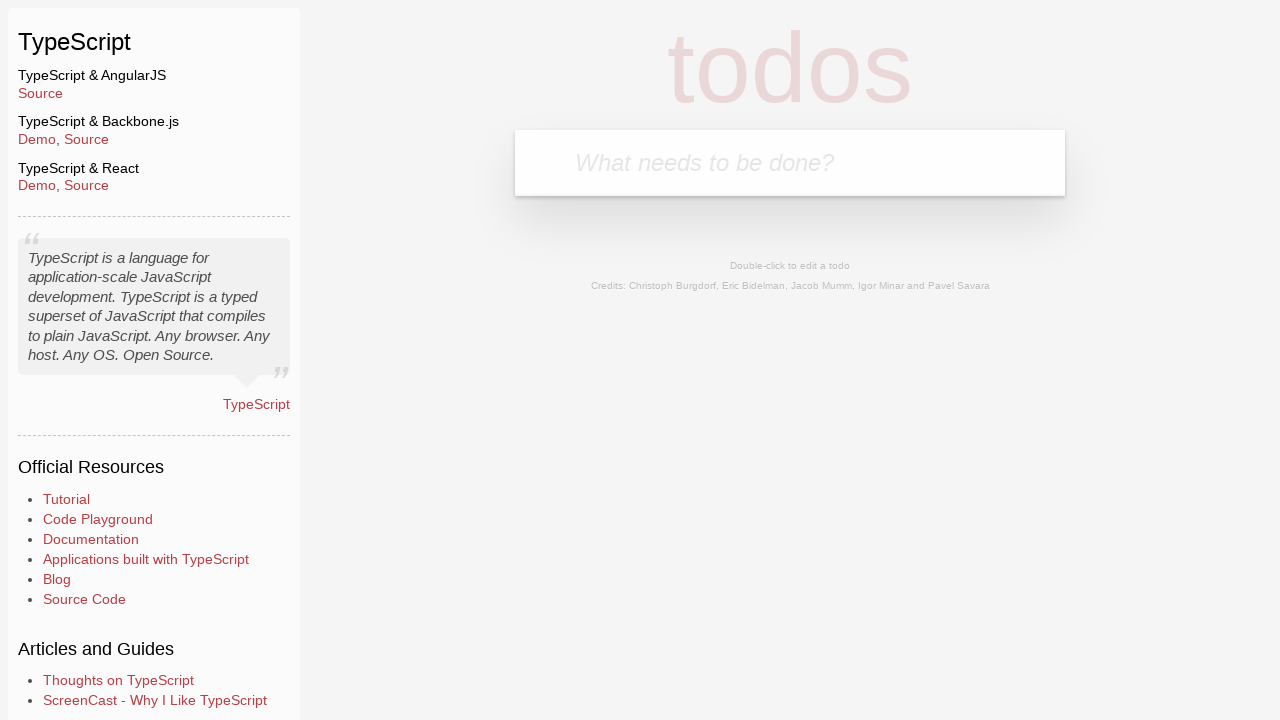

Filled new todo input field with 'Lorem' on .new-todo
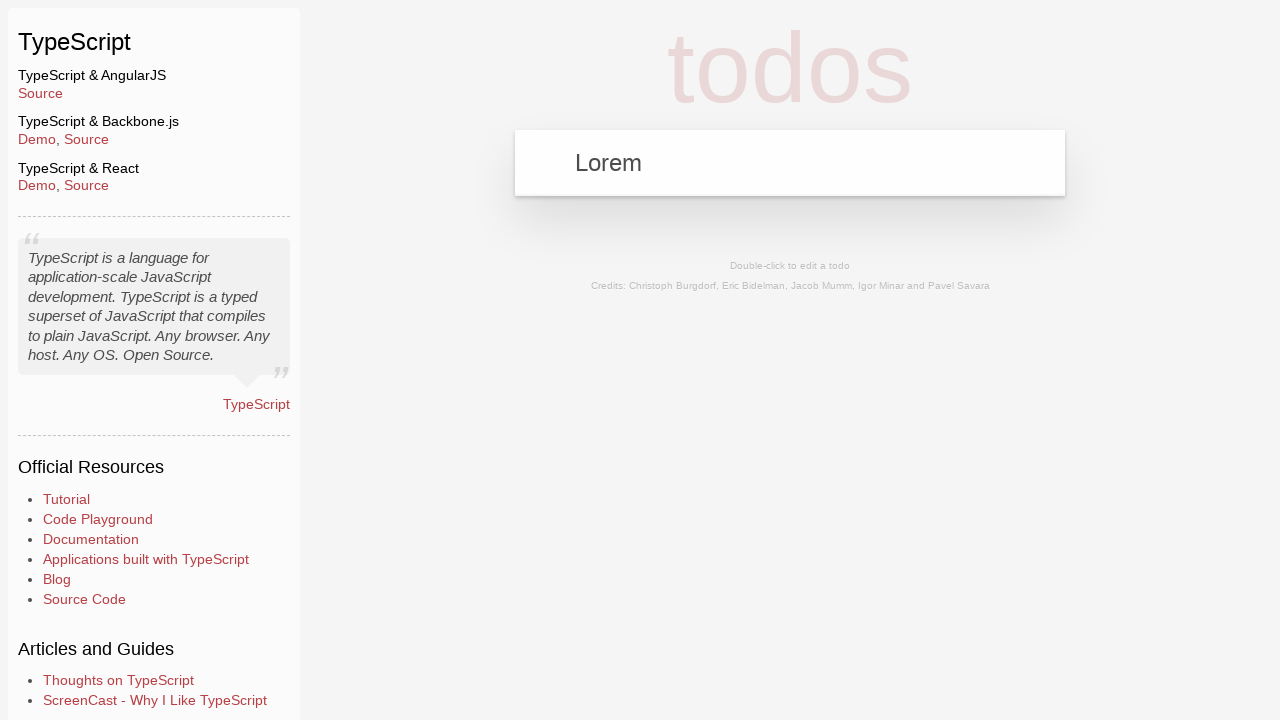

Pressed Enter to add the todo item on .new-todo
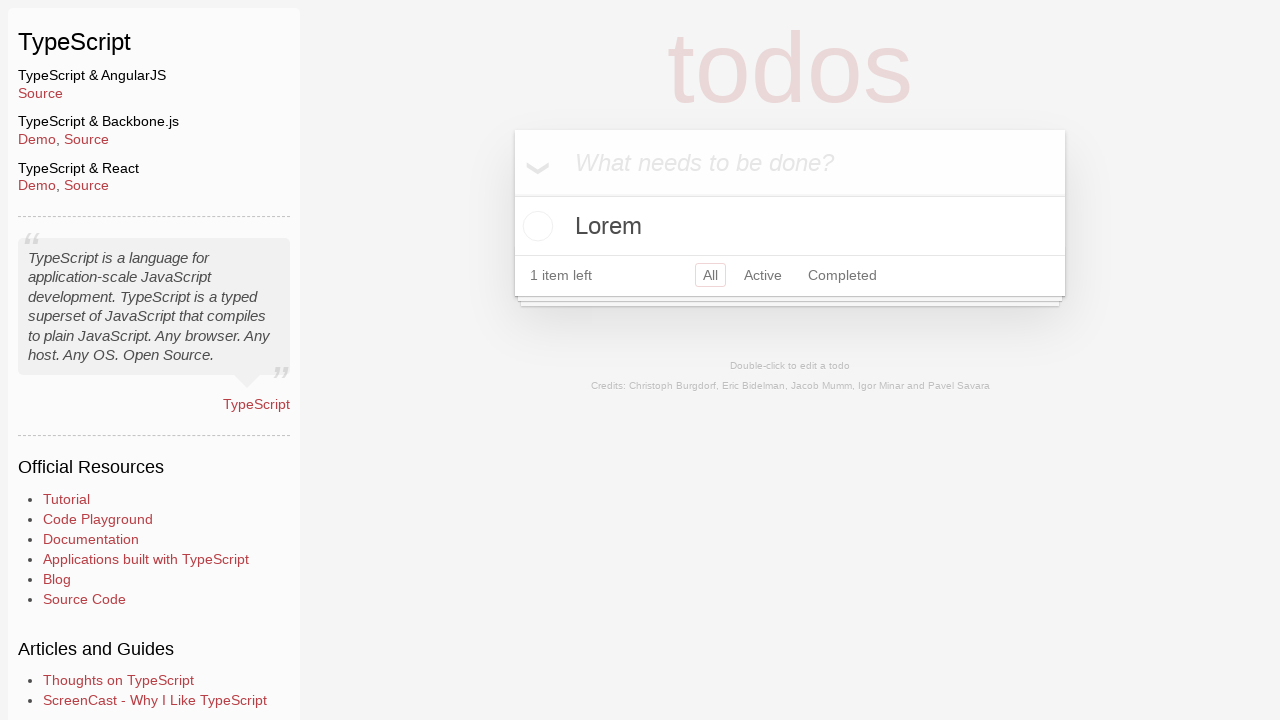

Todo item appeared in the todo list
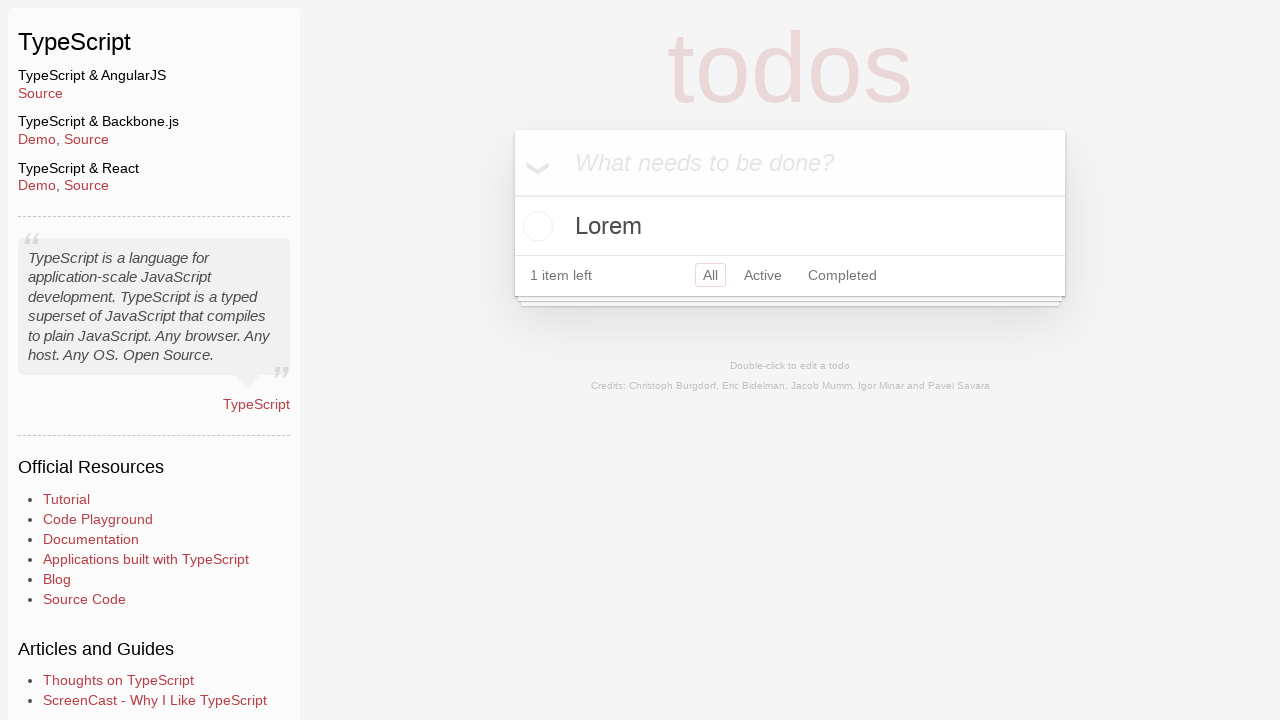

Retrieved localStorage data containing todos
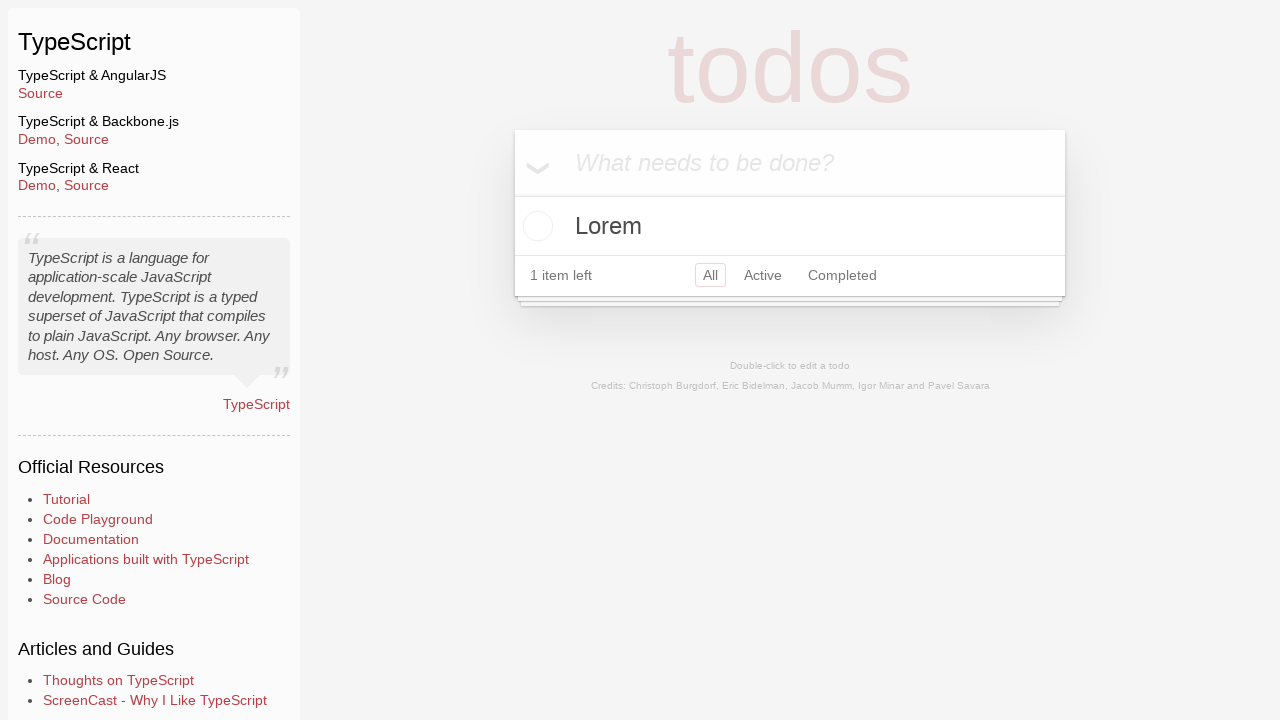

Parsed localStorage JSON data
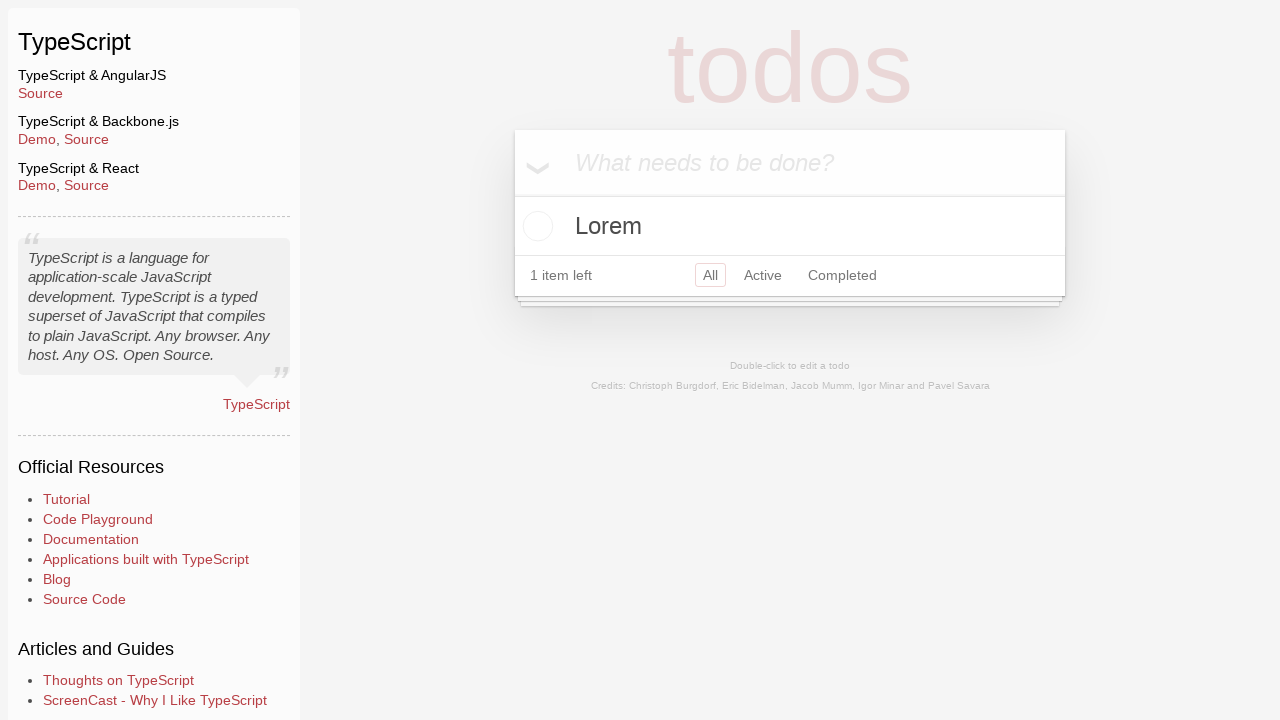

Extracted keys from first todo item
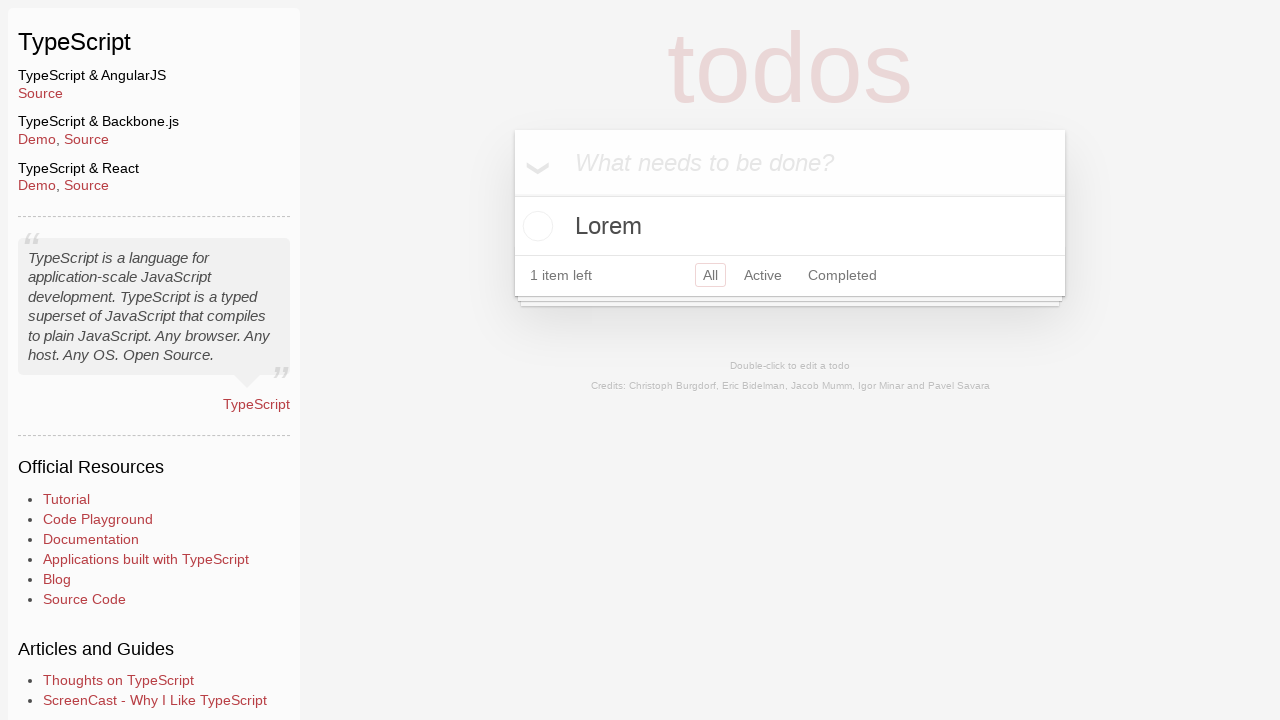

Verified that todo item has exactly 2 keys
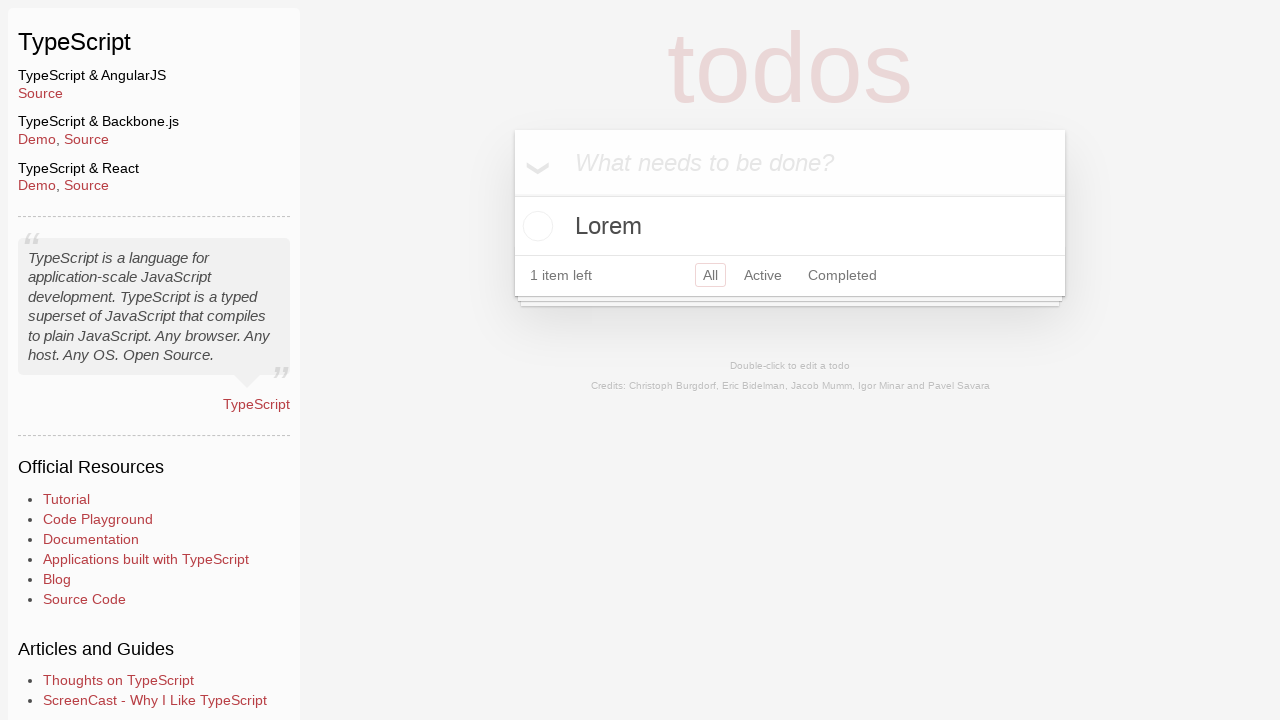

Verified that 'title' key exists in todo item
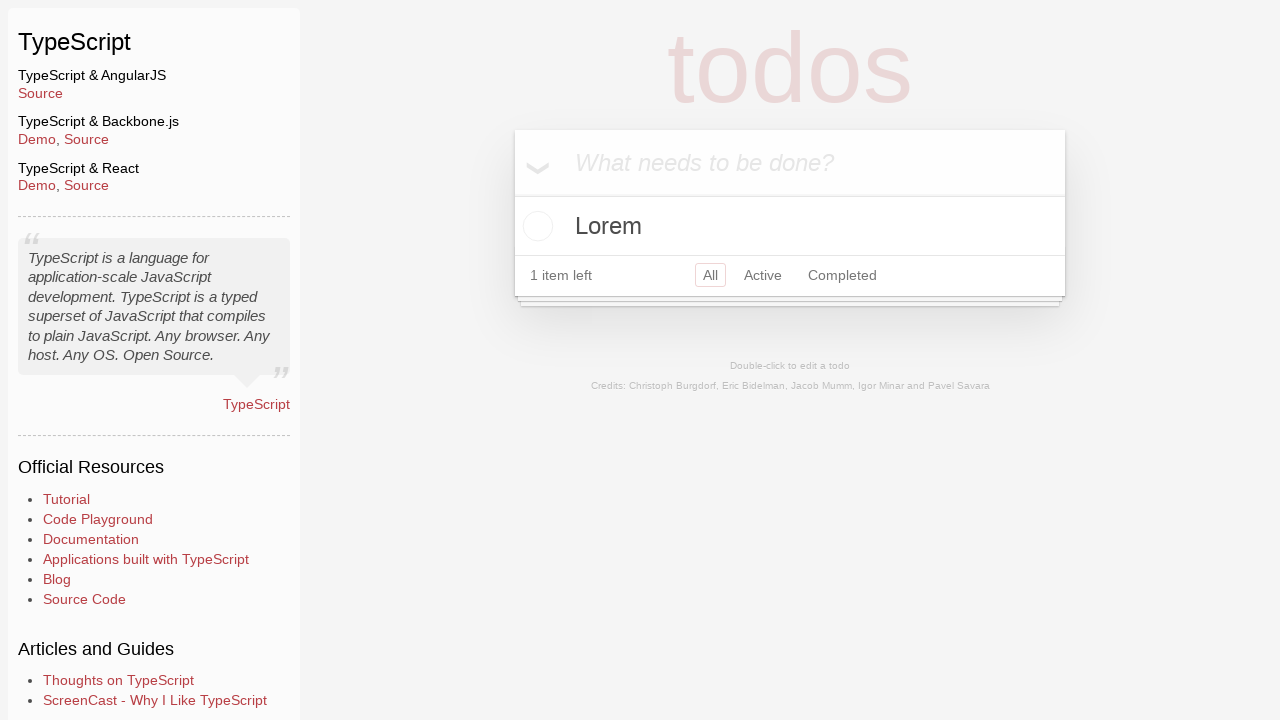

Verified that 'completed' key exists in todo item
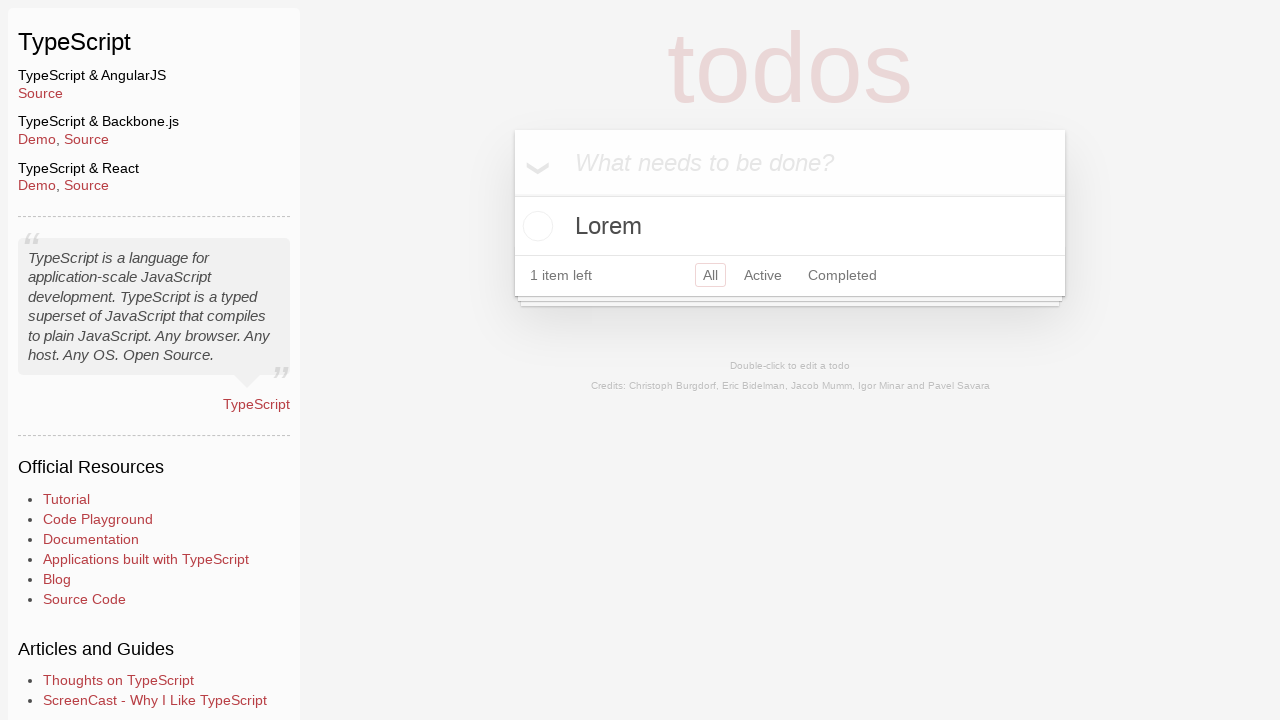

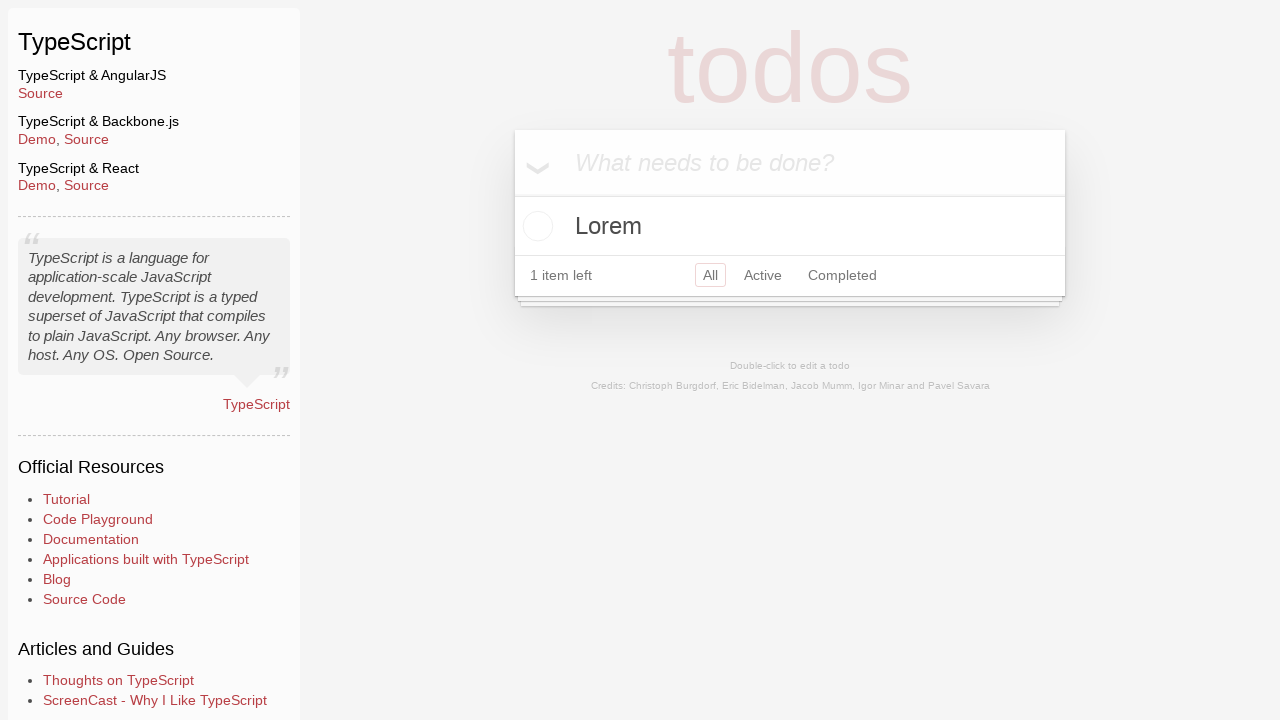